Tests dynamic element visibility by waiting for a button that becomes visible after a delay on the page.

Starting URL: https://demoqa.com/dynamic-properties

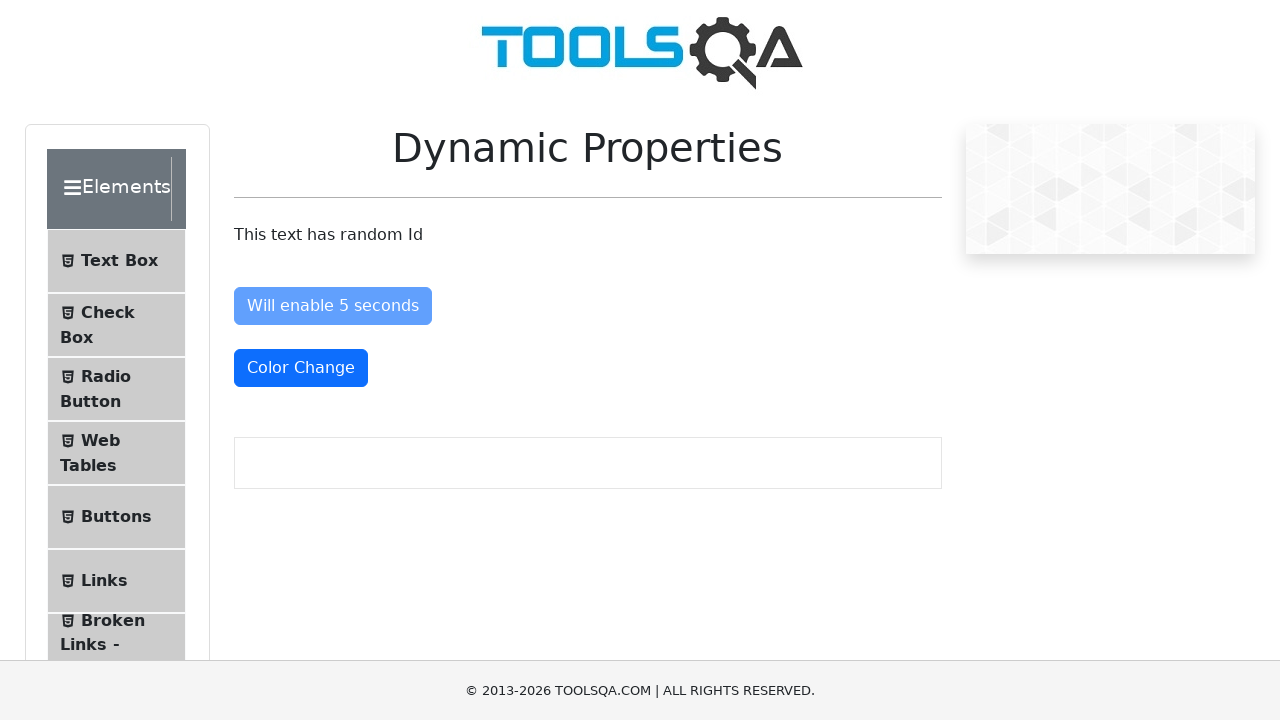

Navigated to https://demoqa.com/dynamic-properties
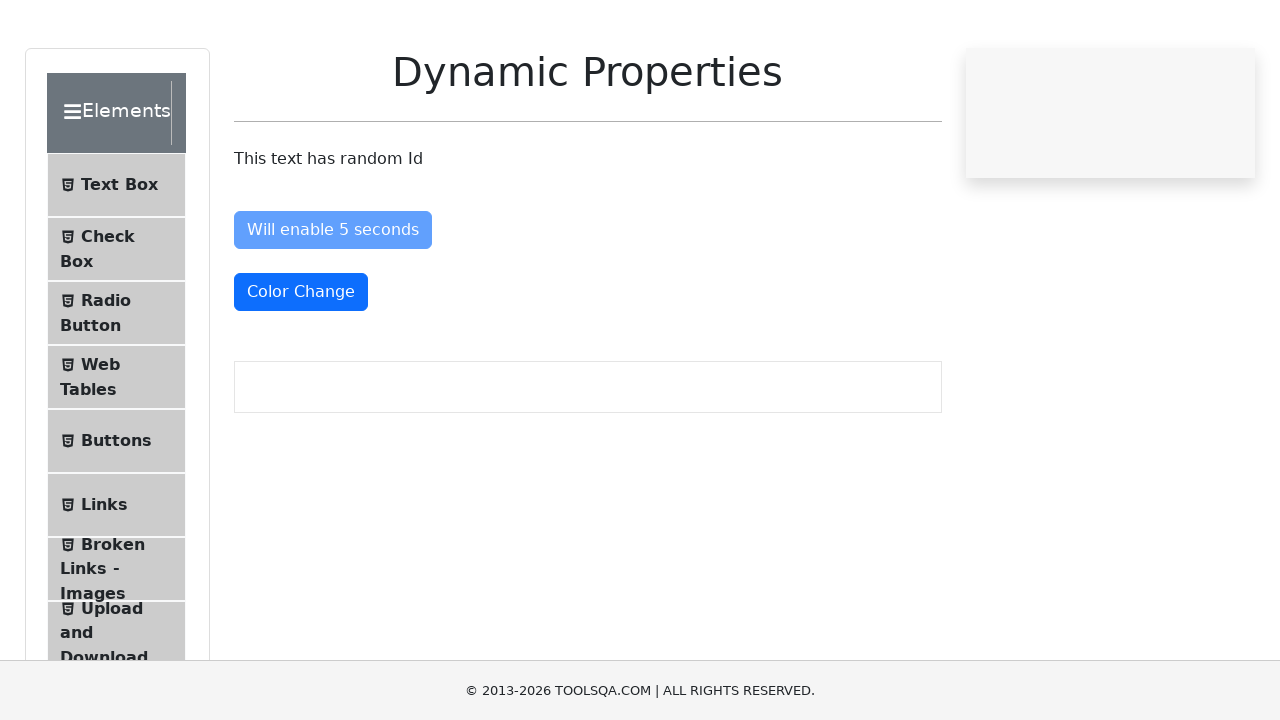

Waited for 'visibleAfter' button to become visible after delay
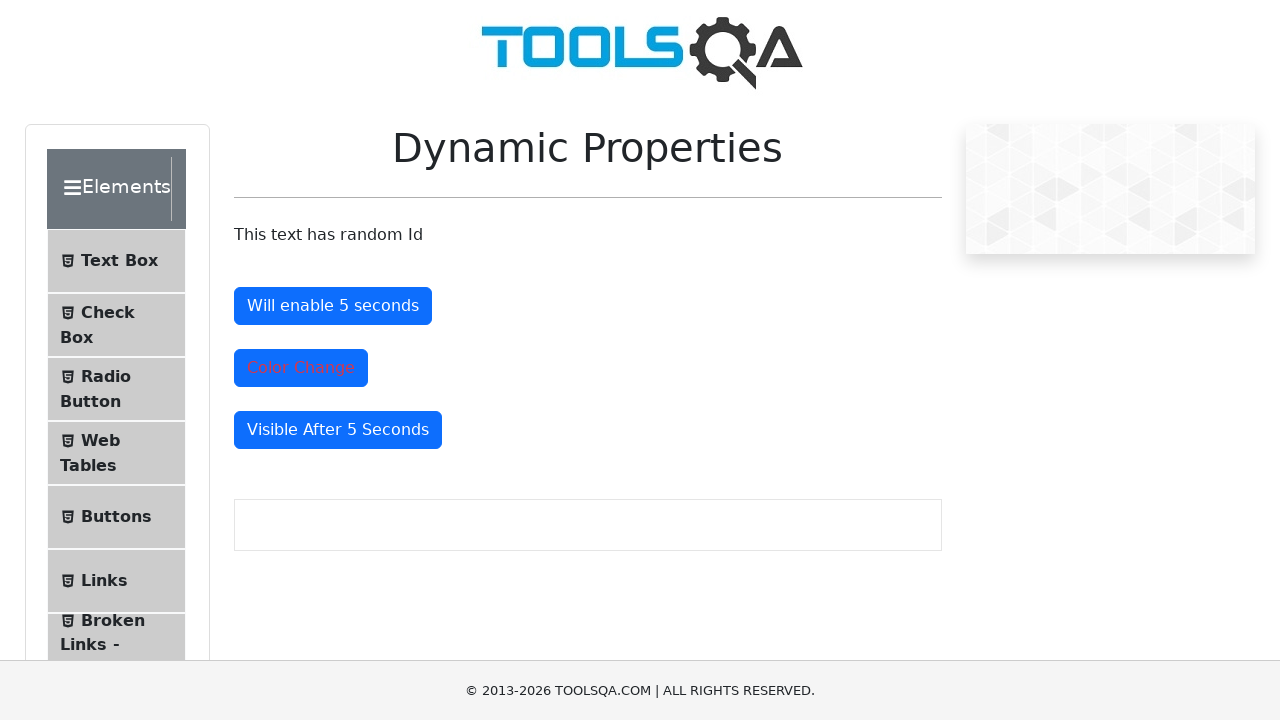

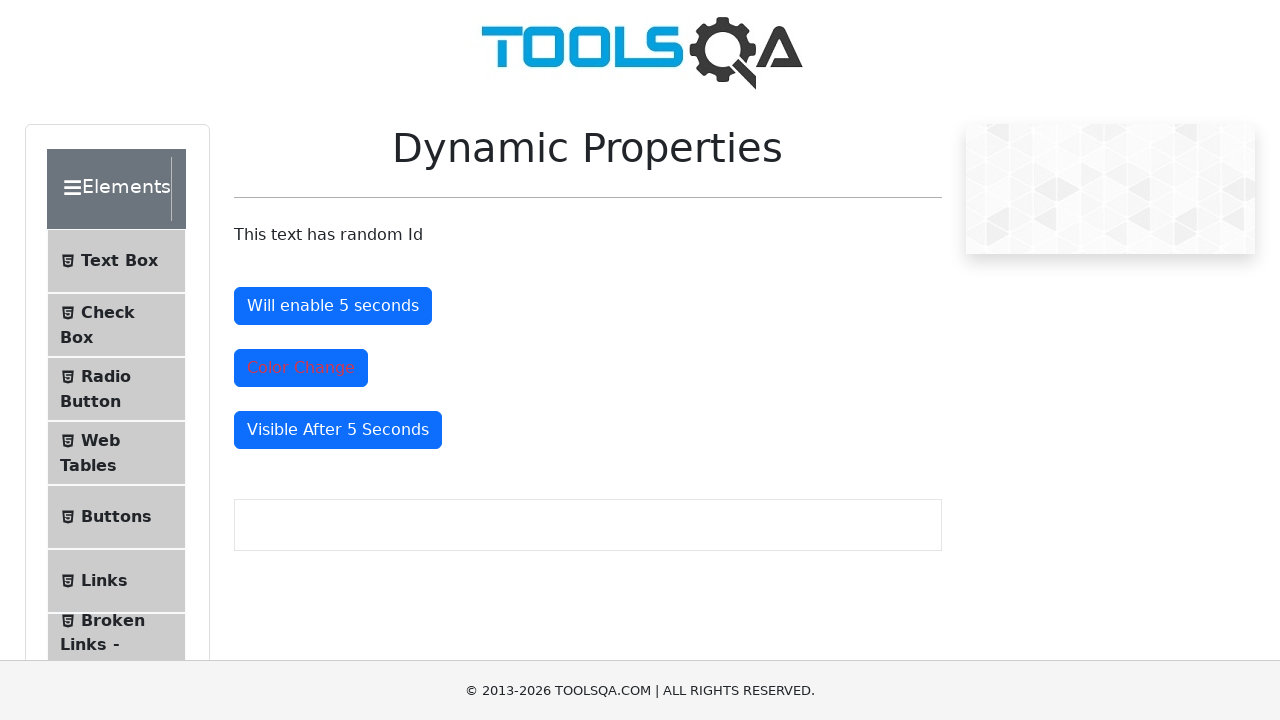